Tests dynamic controls by clicking a button to remove/add an element and verifying the status messages

Starting URL: https://the-internet.herokuapp.com/dynamic_controls

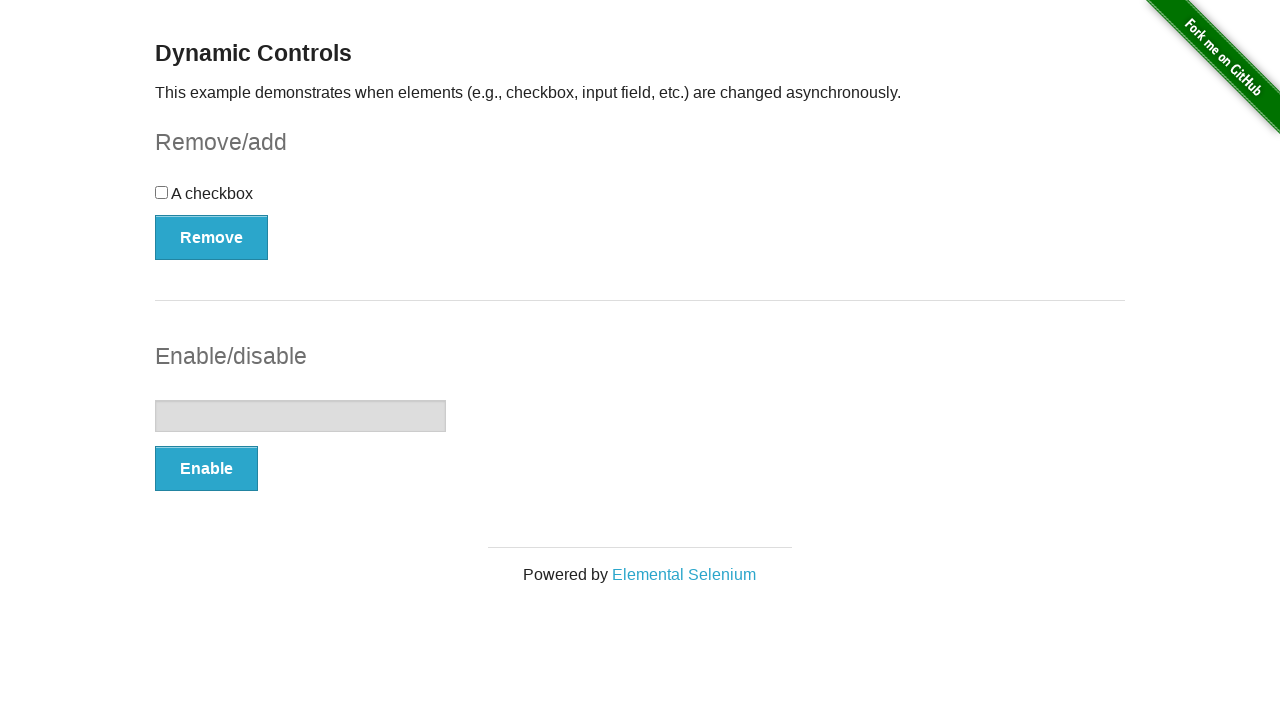

Clicked the Remove button to remove the dynamic element at (212, 237) on (//button[@type='button'])[1]
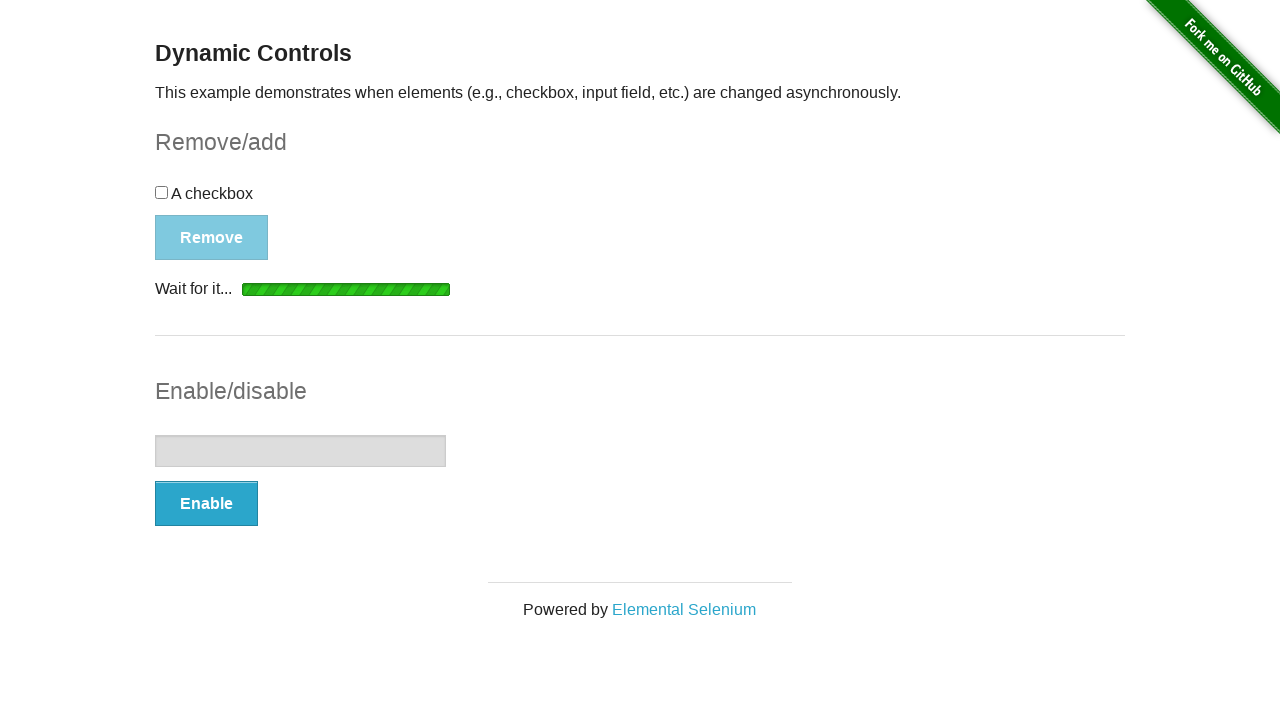

Waited for and verified the 'It's gone!' status message appeared
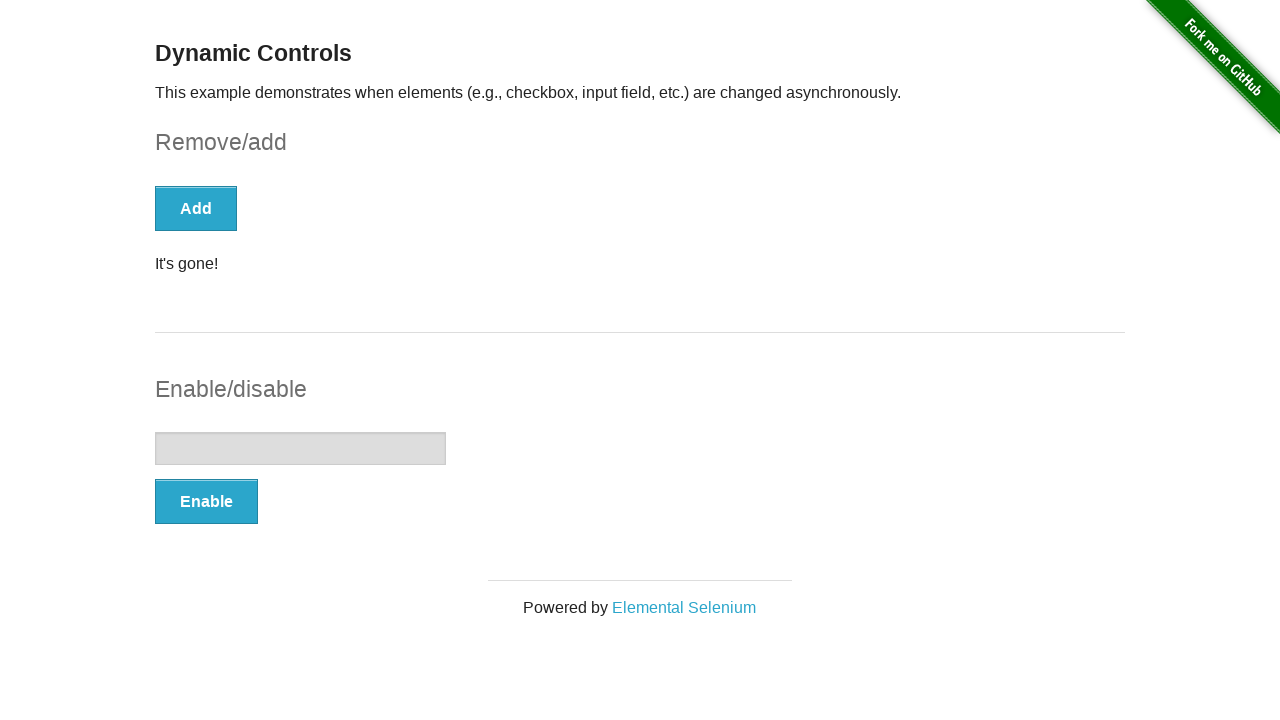

Clicked the Add button to restore the dynamic element at (196, 208) on (//button[@type='button'])[1]
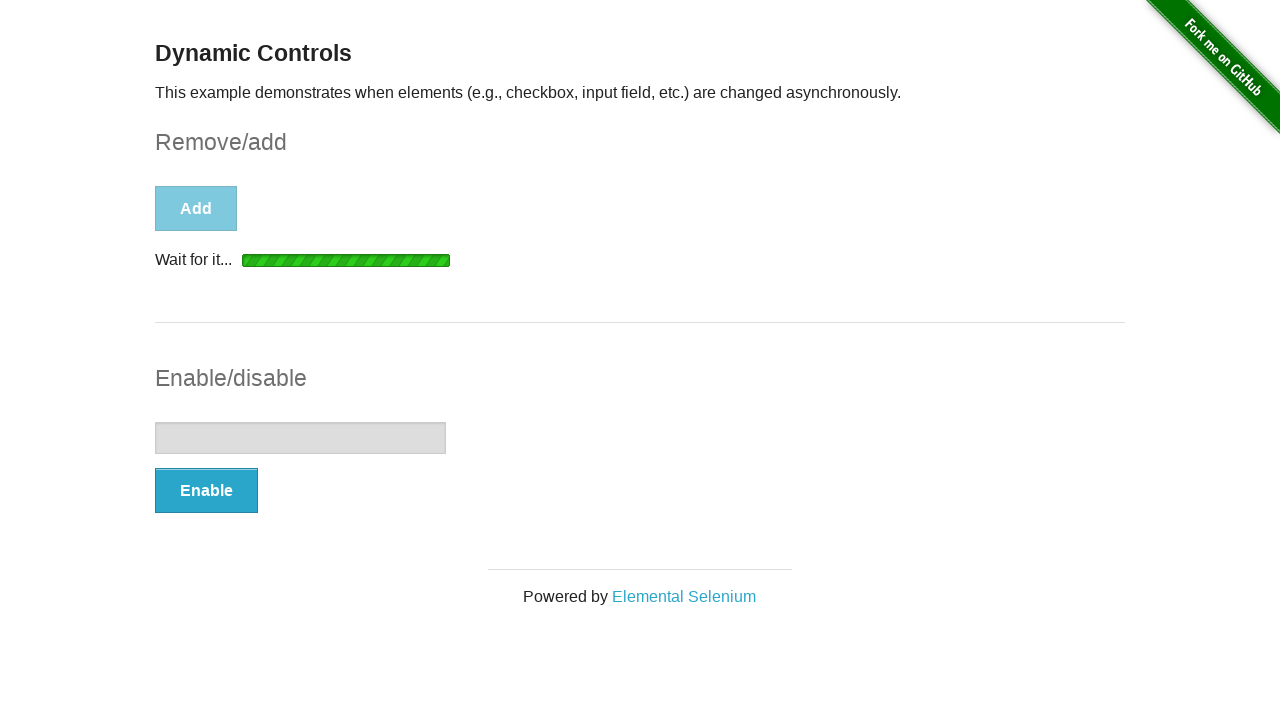

Waited for and verified the 'It's back!' status message appeared
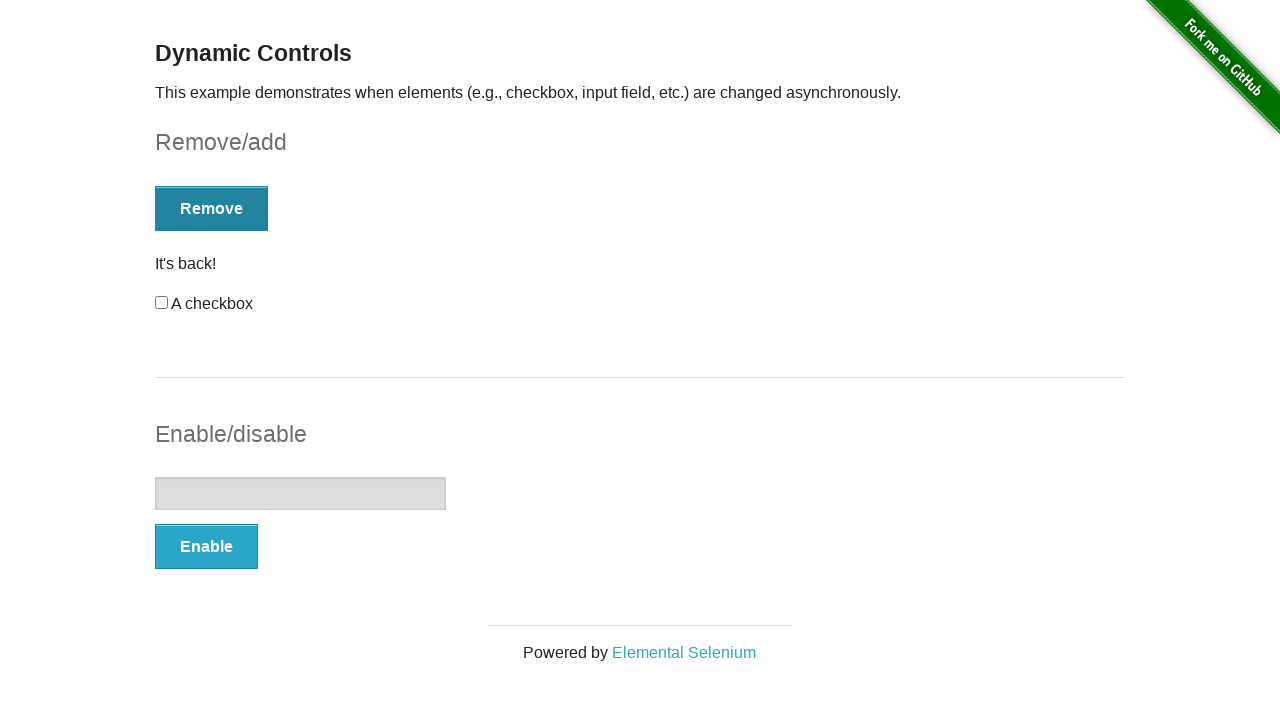

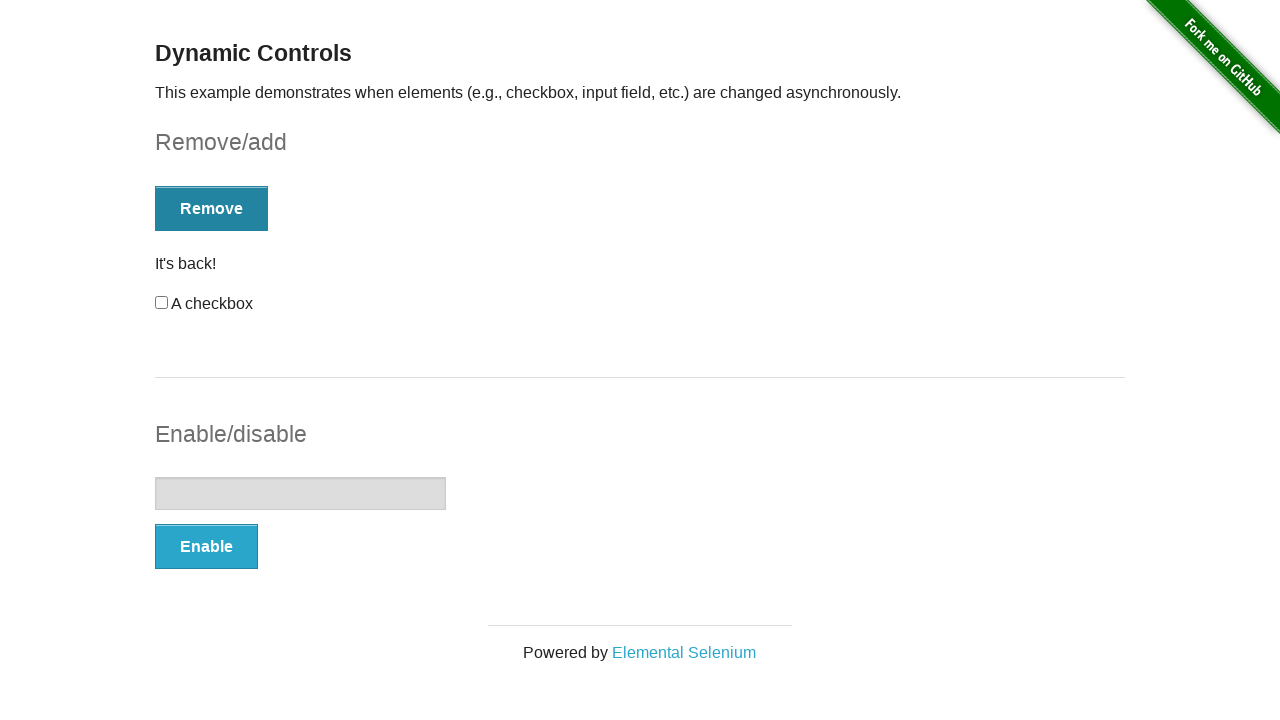